Tests un-marking todo items as complete by unchecking their checkboxes

Starting URL: https://demo.playwright.dev/todomvc

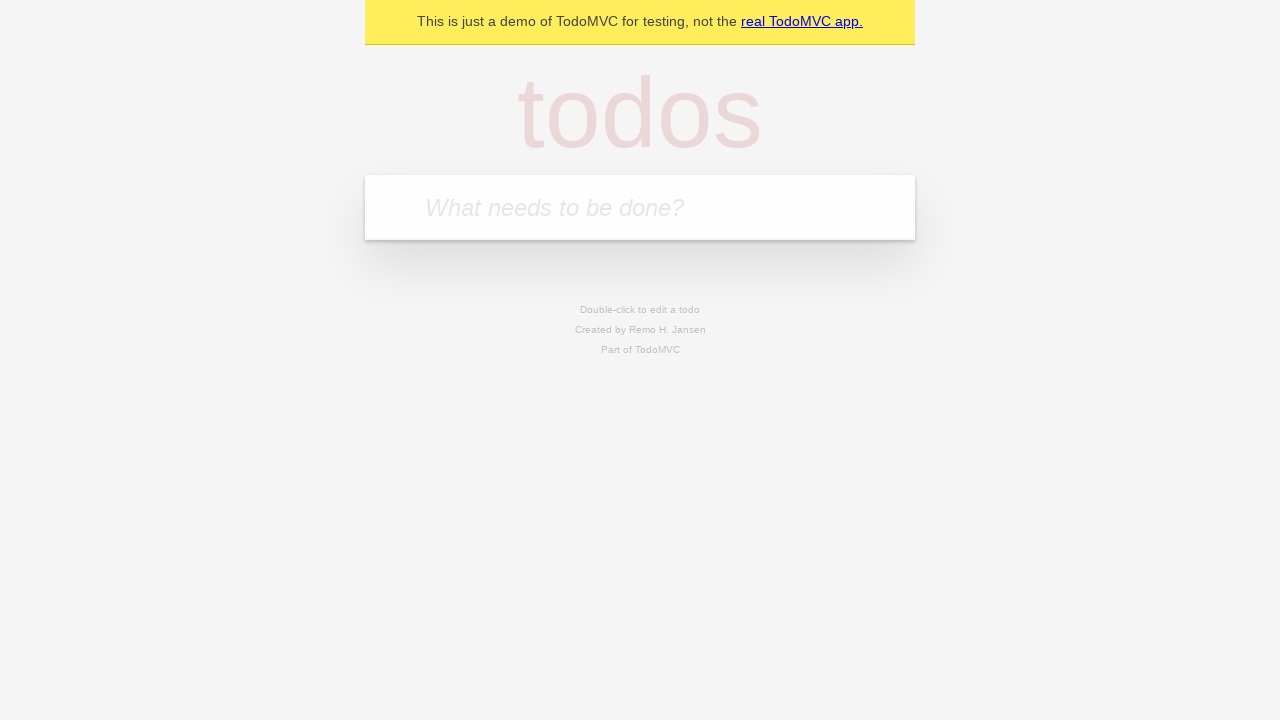

Filled todo input with 'buy some cheese' on internal:attr=[placeholder="What needs to be done?"i]
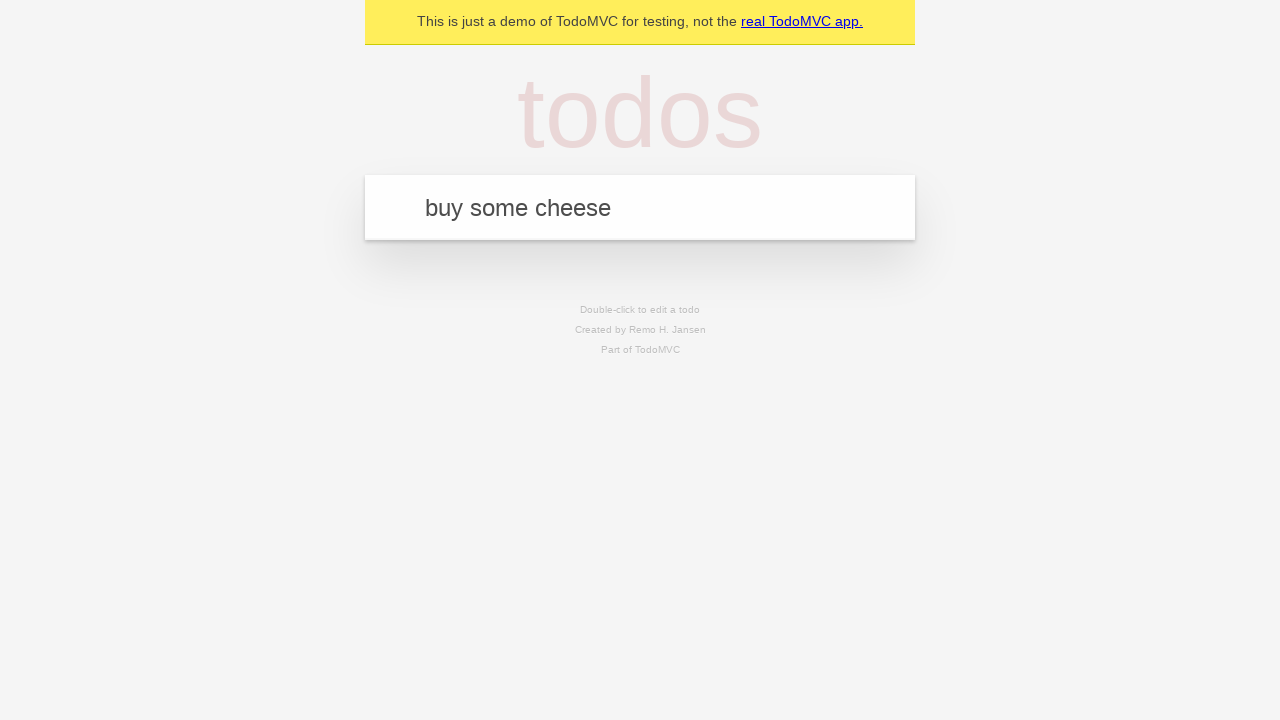

Pressed Enter to add 'buy some cheese' to the todo list on internal:attr=[placeholder="What needs to be done?"i]
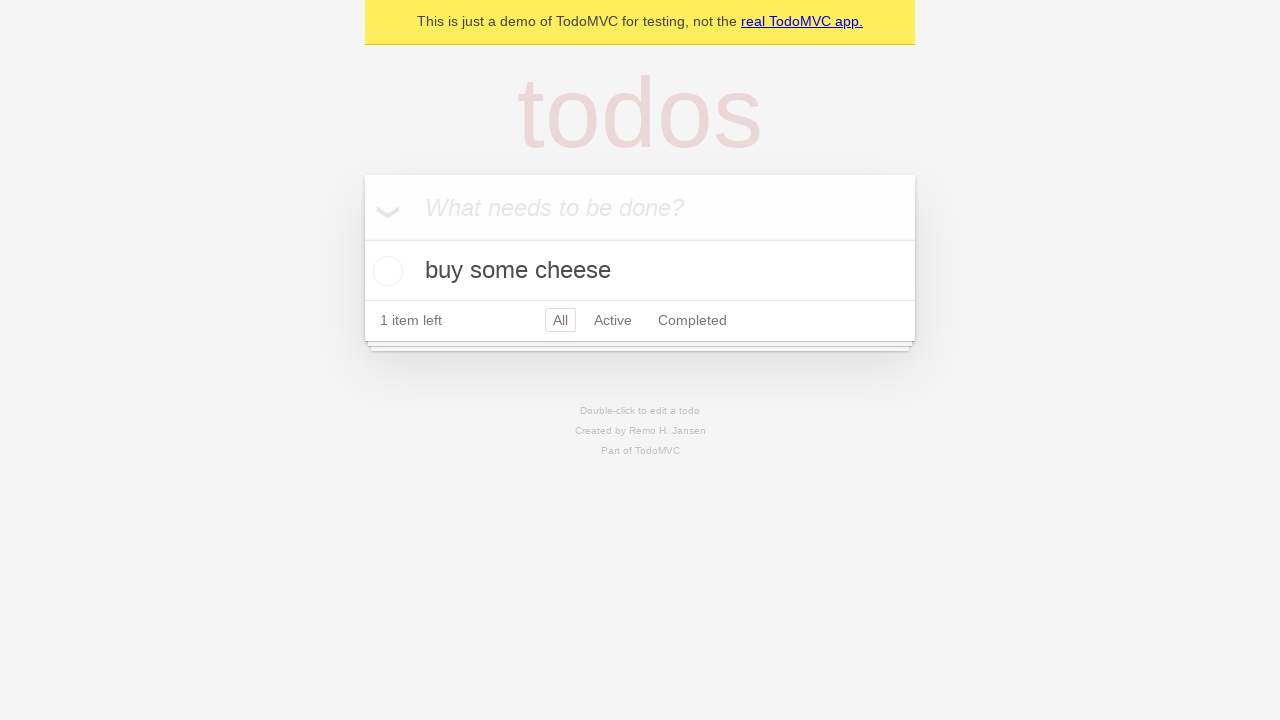

Filled todo input with 'feed the cat' on internal:attr=[placeholder="What needs to be done?"i]
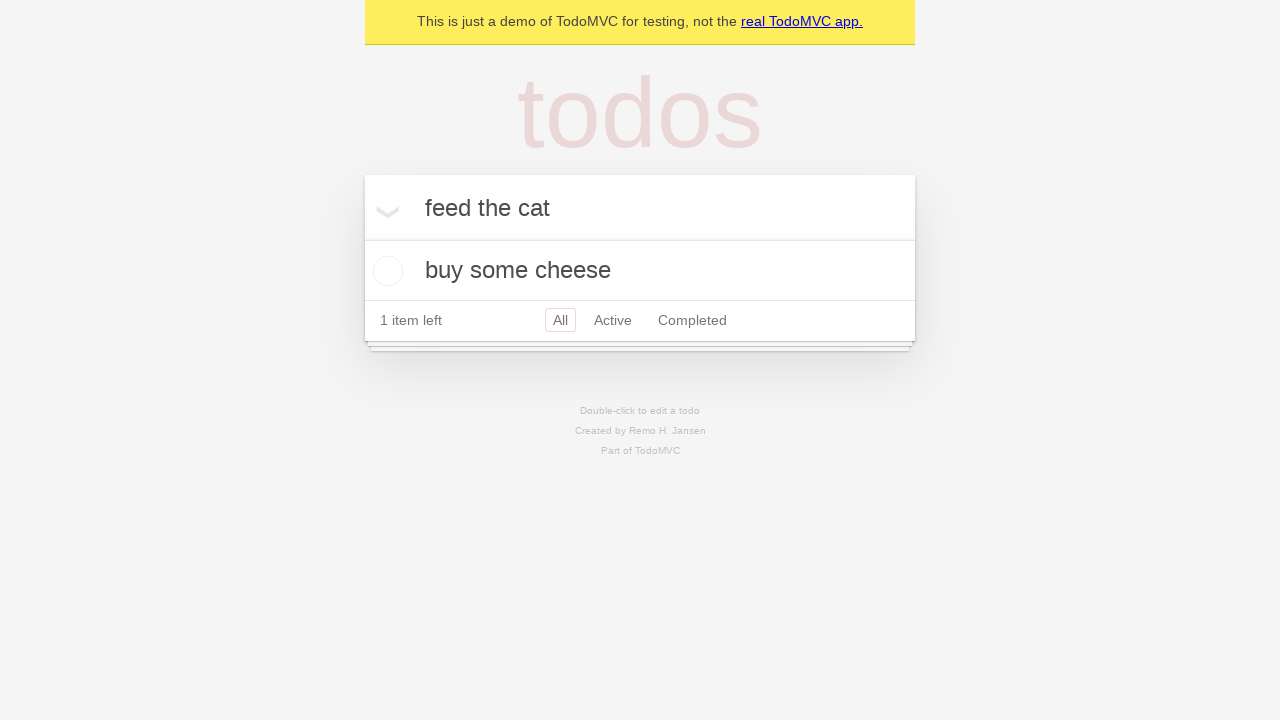

Pressed Enter to add 'feed the cat' to the todo list on internal:attr=[placeholder="What needs to be done?"i]
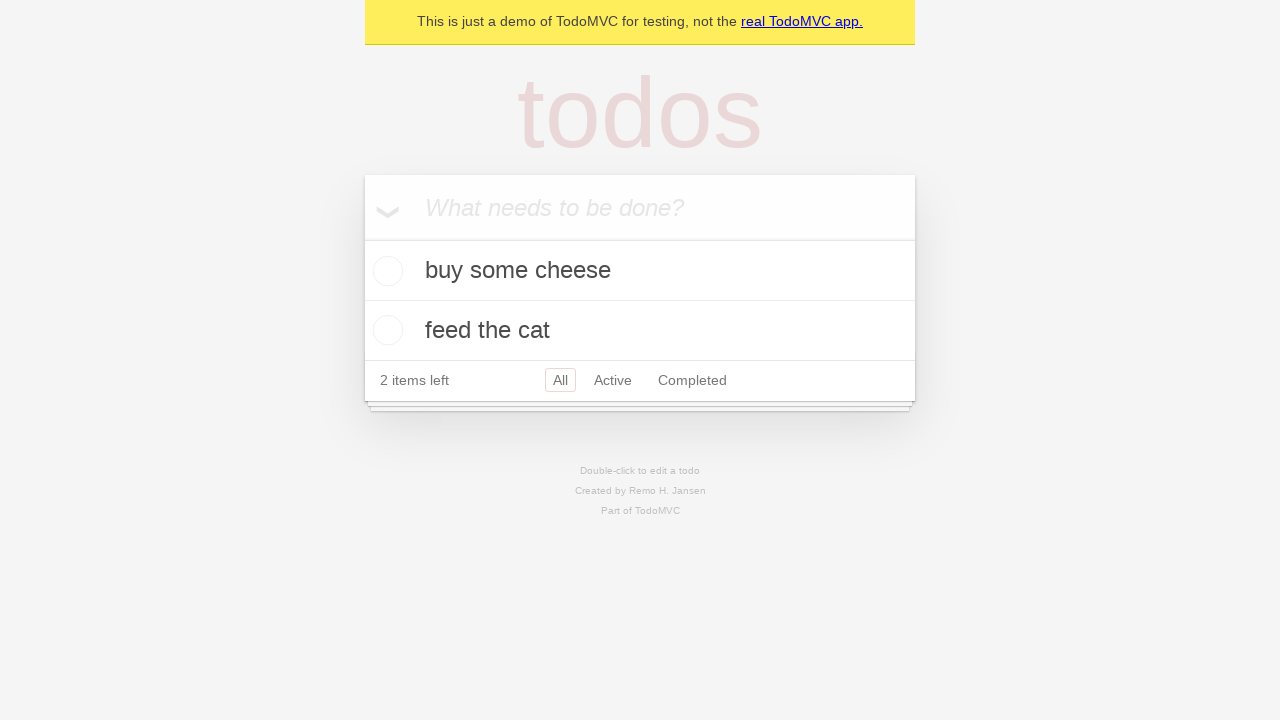

Located the first todo item
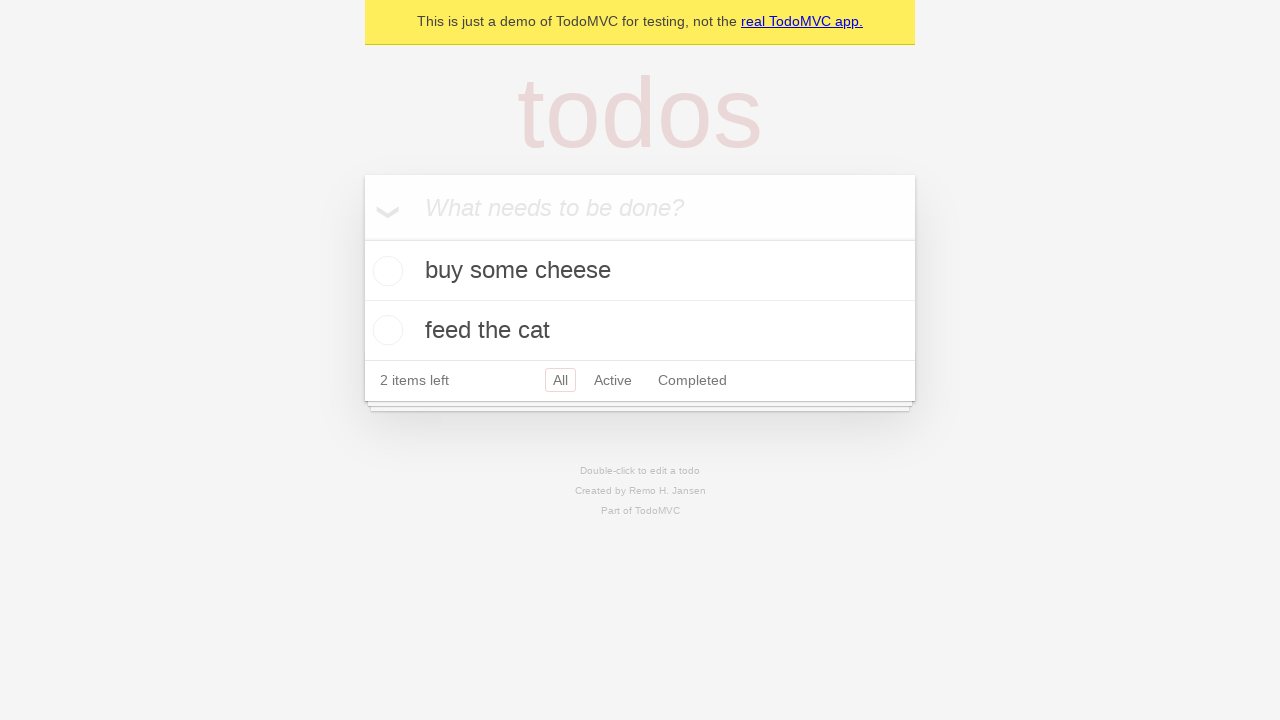

Located the checkbox for the first todo item
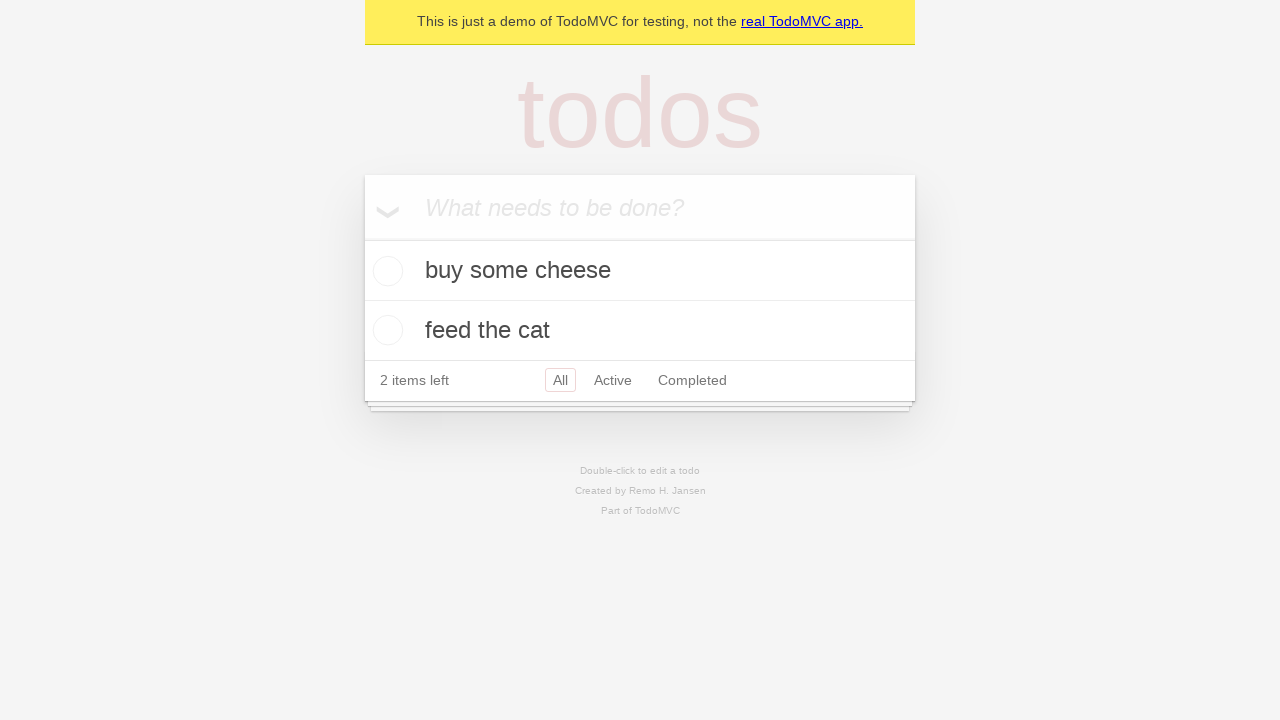

Checked the first todo item to mark it as complete at (385, 271) on internal:testid=[data-testid="todo-item"s] >> nth=0 >> internal:role=checkbox
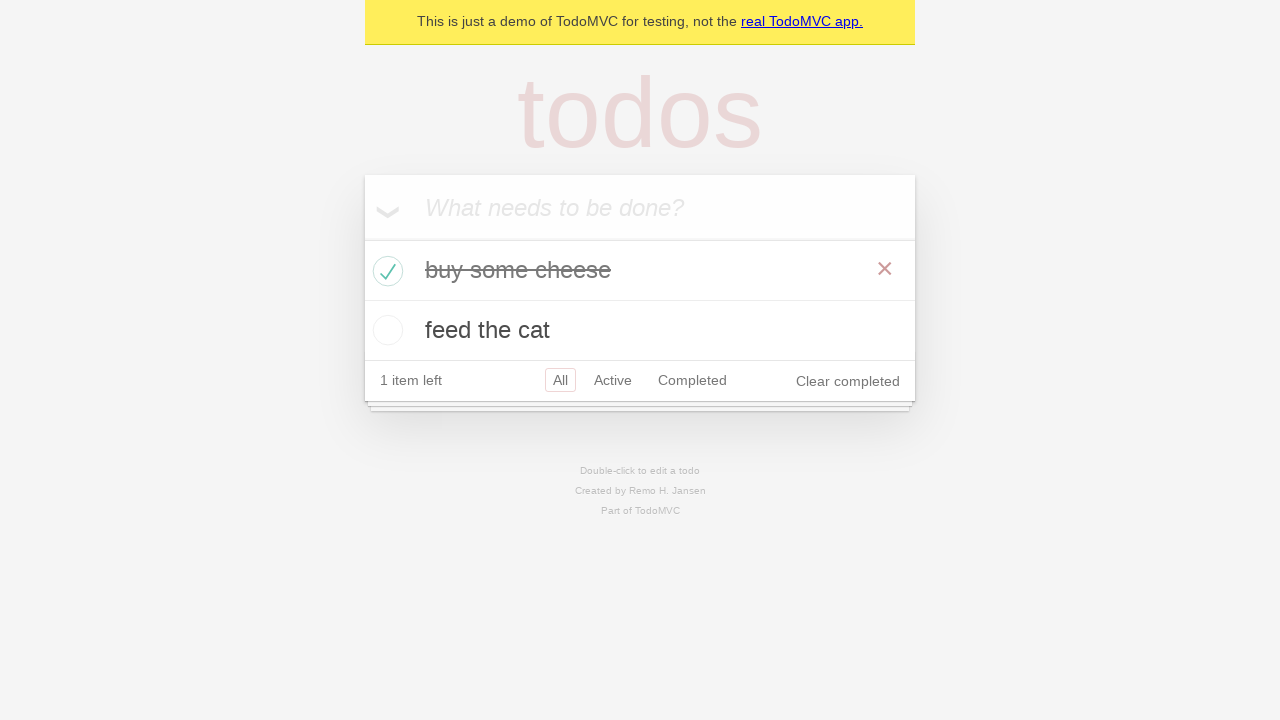

Unchecked the first todo item to un-mark it as complete at (385, 271) on internal:testid=[data-testid="todo-item"s] >> nth=0 >> internal:role=checkbox
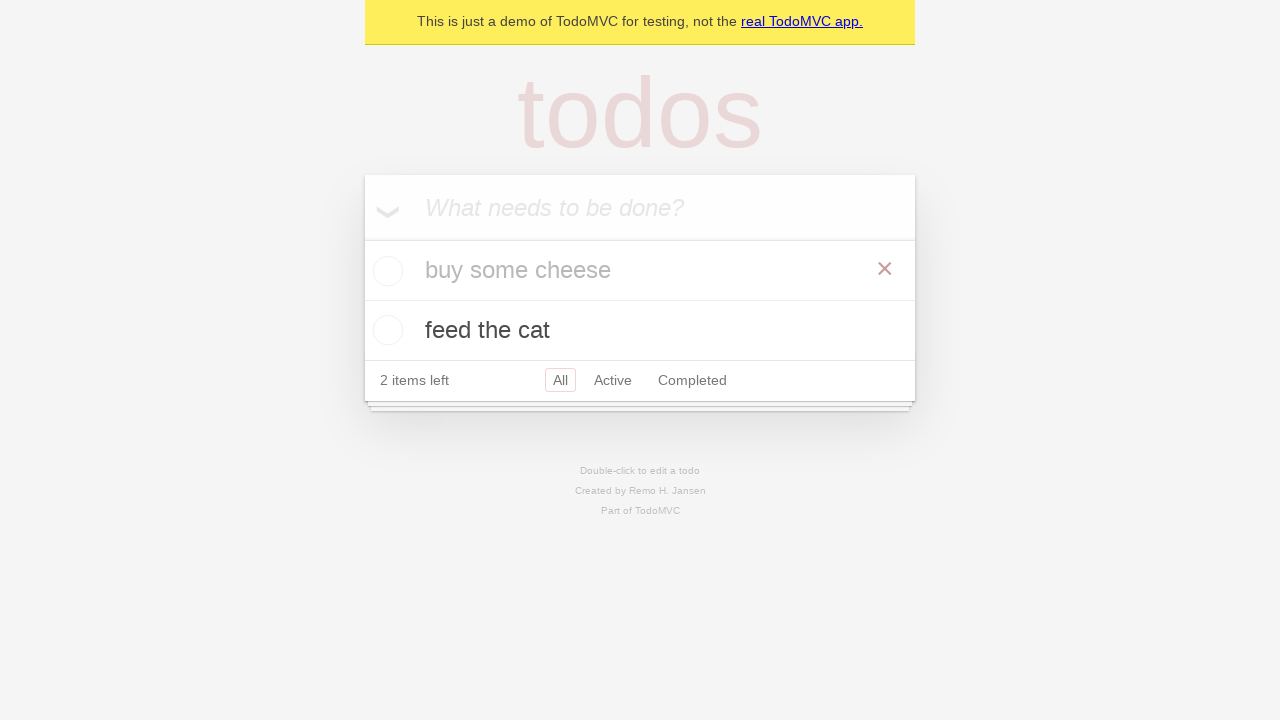

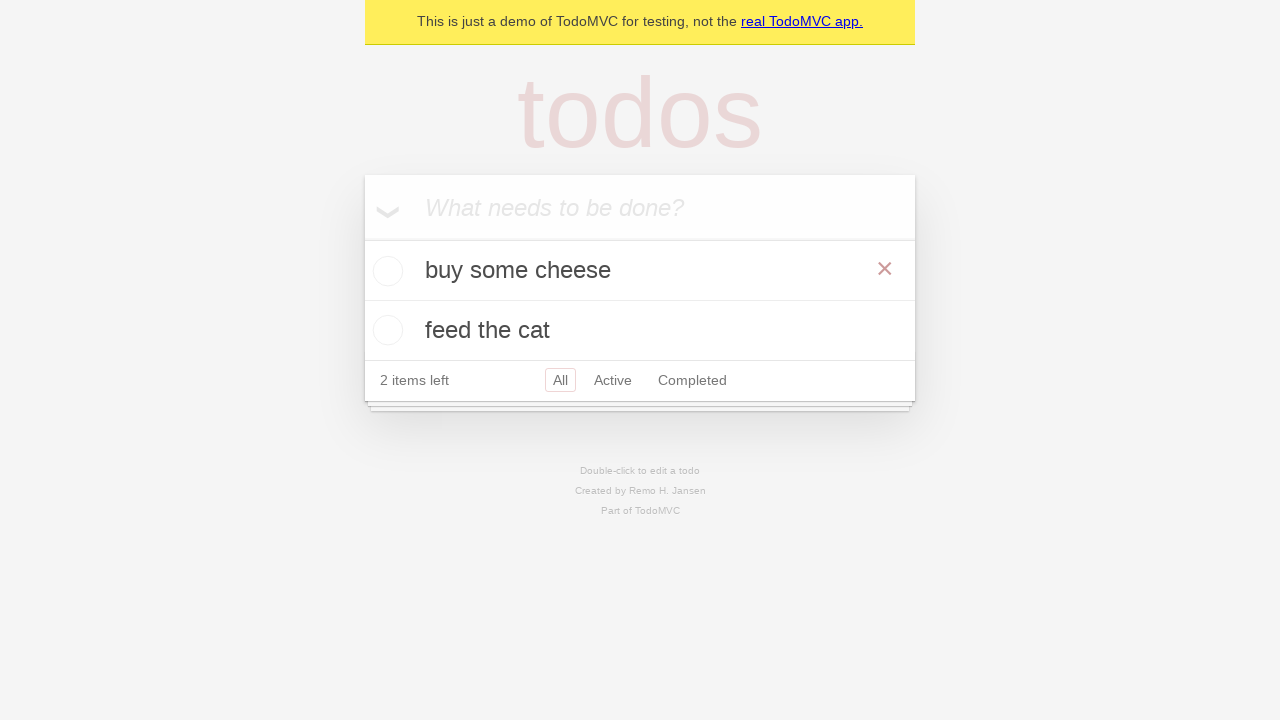